Tests that registration without a name shows a validation error message

Starting URL: https://front.serverest.dev/cadastrarusuarios

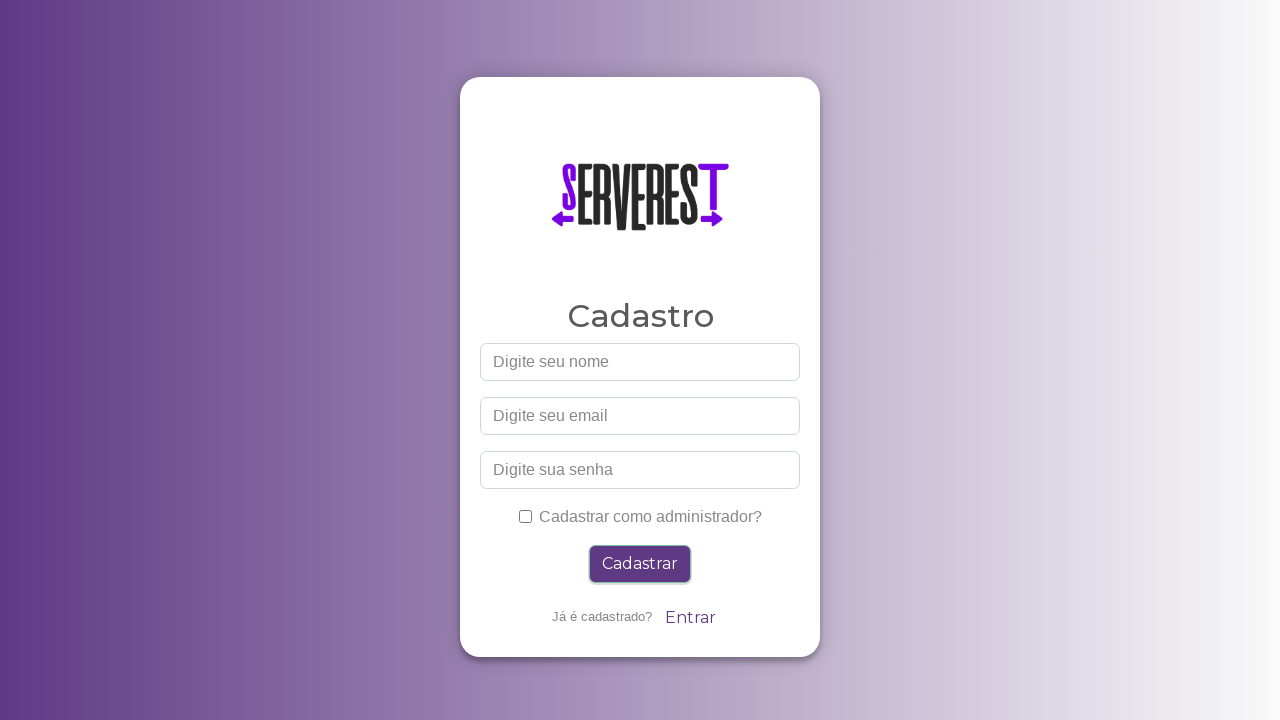

Left name field empty on input[id="nome"]
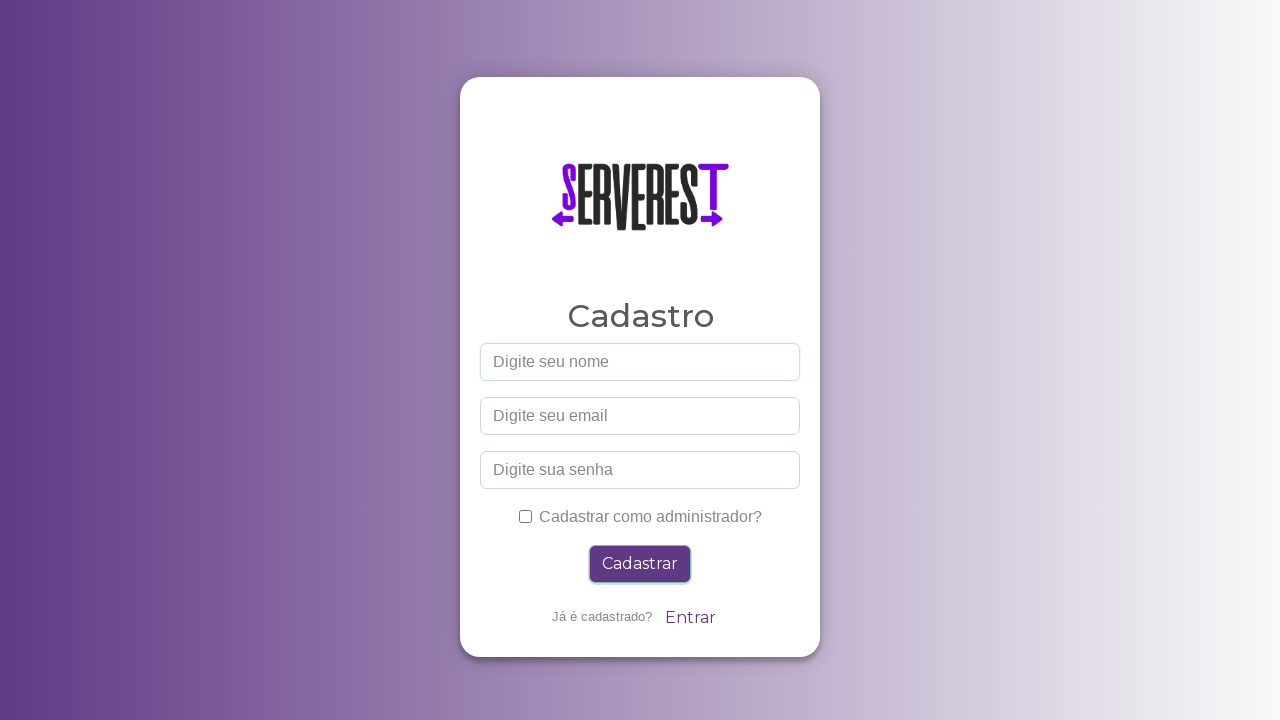

Filled email field with 'semnoome_test@gmail.com' on input[id="email"]
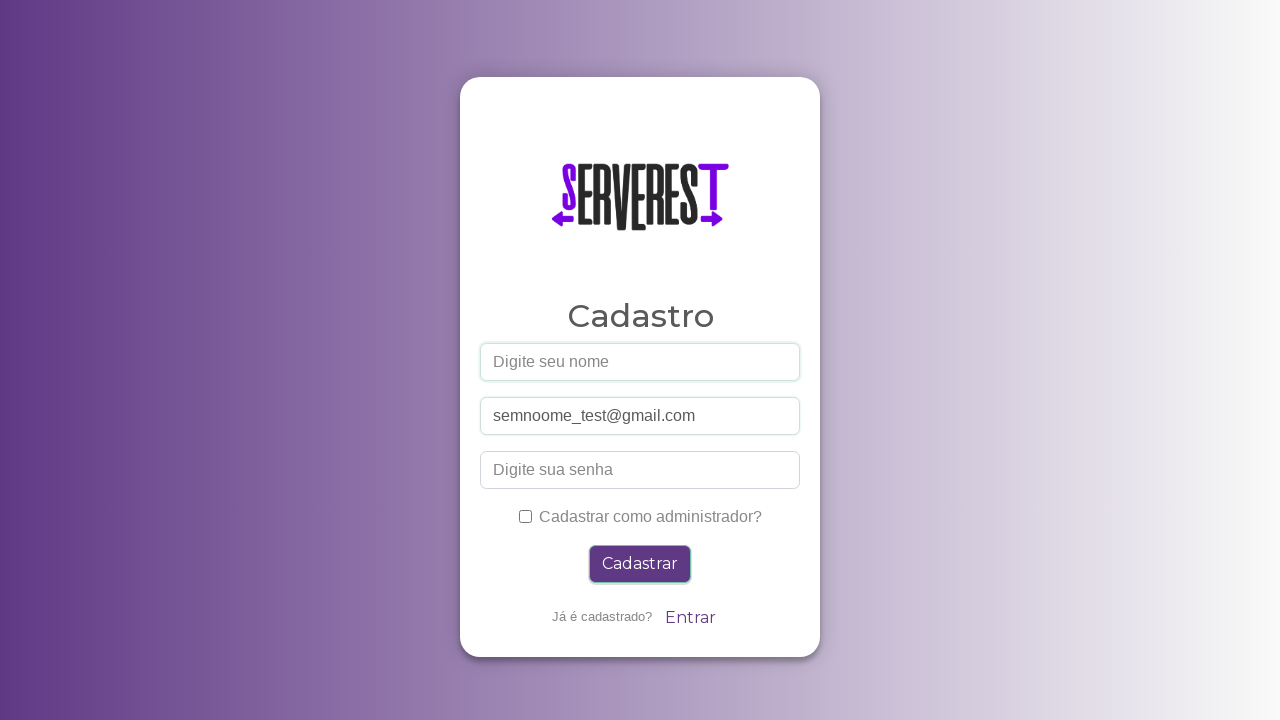

Filled password field with 'senhateste456' on input[id="password"]
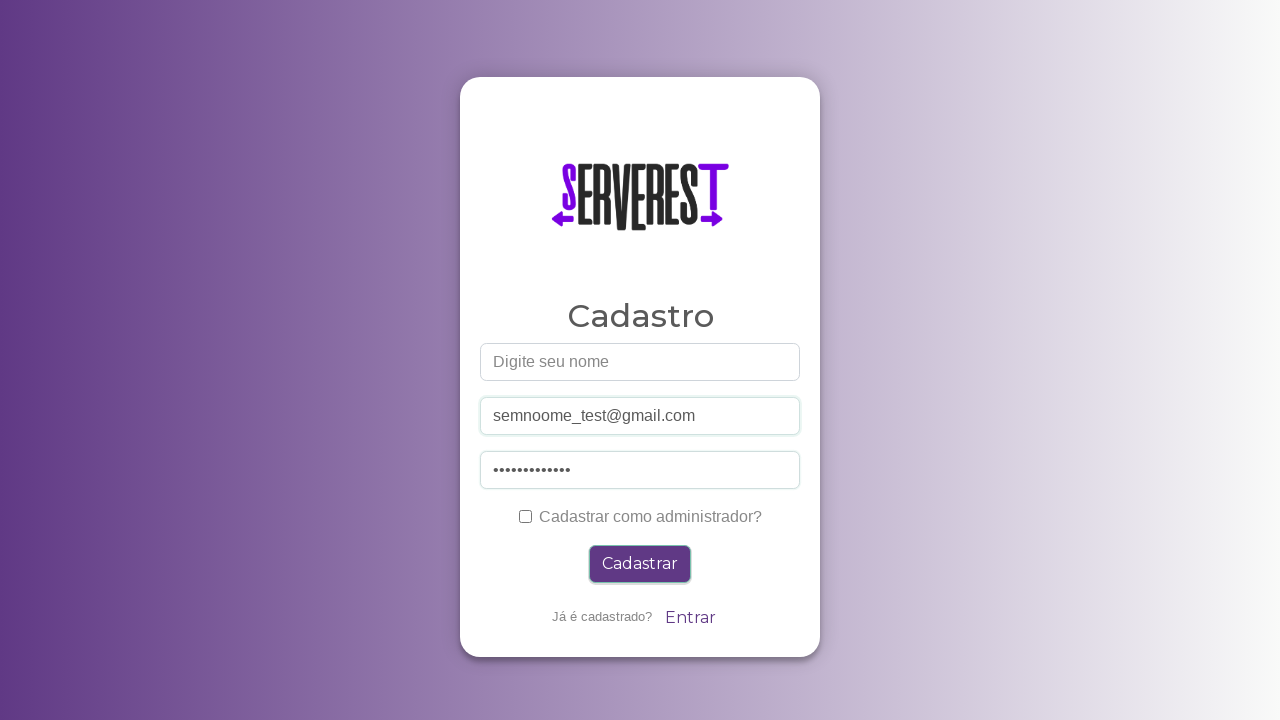

Clicked administrator checkbox at (525, 516) on #administrador
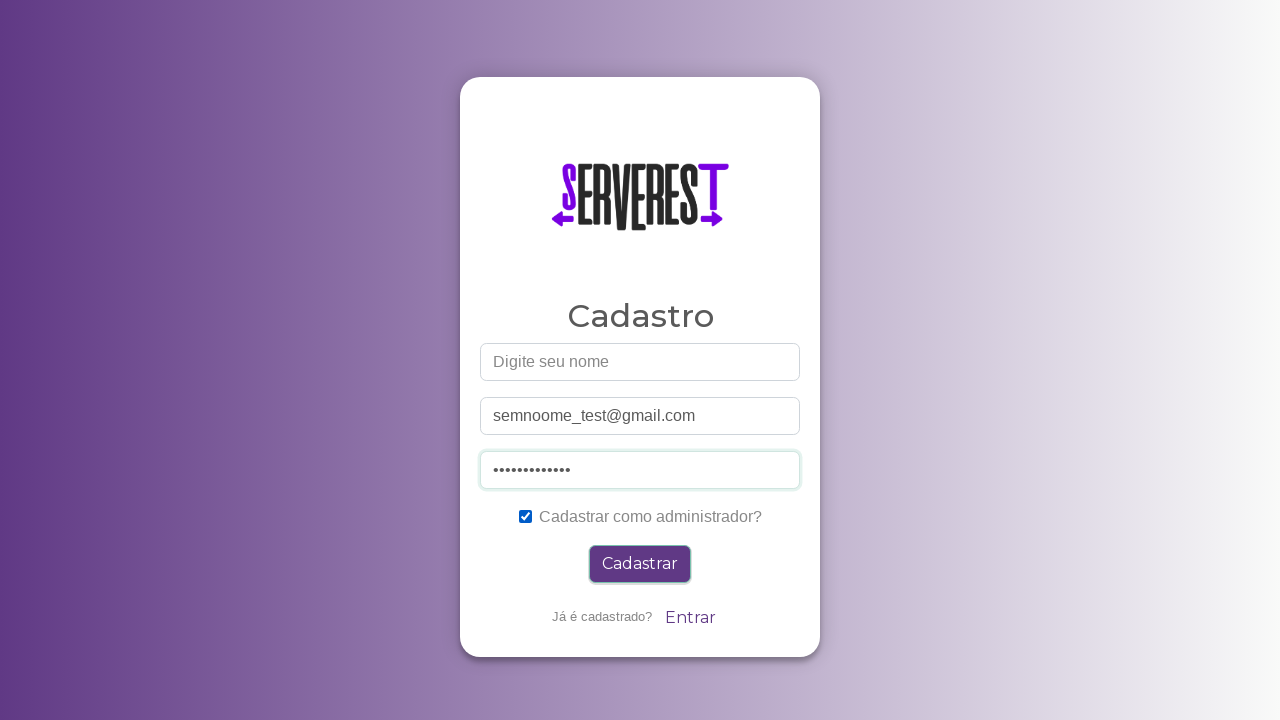

Clicked submit button to register at (640, 564) on .btn-primary
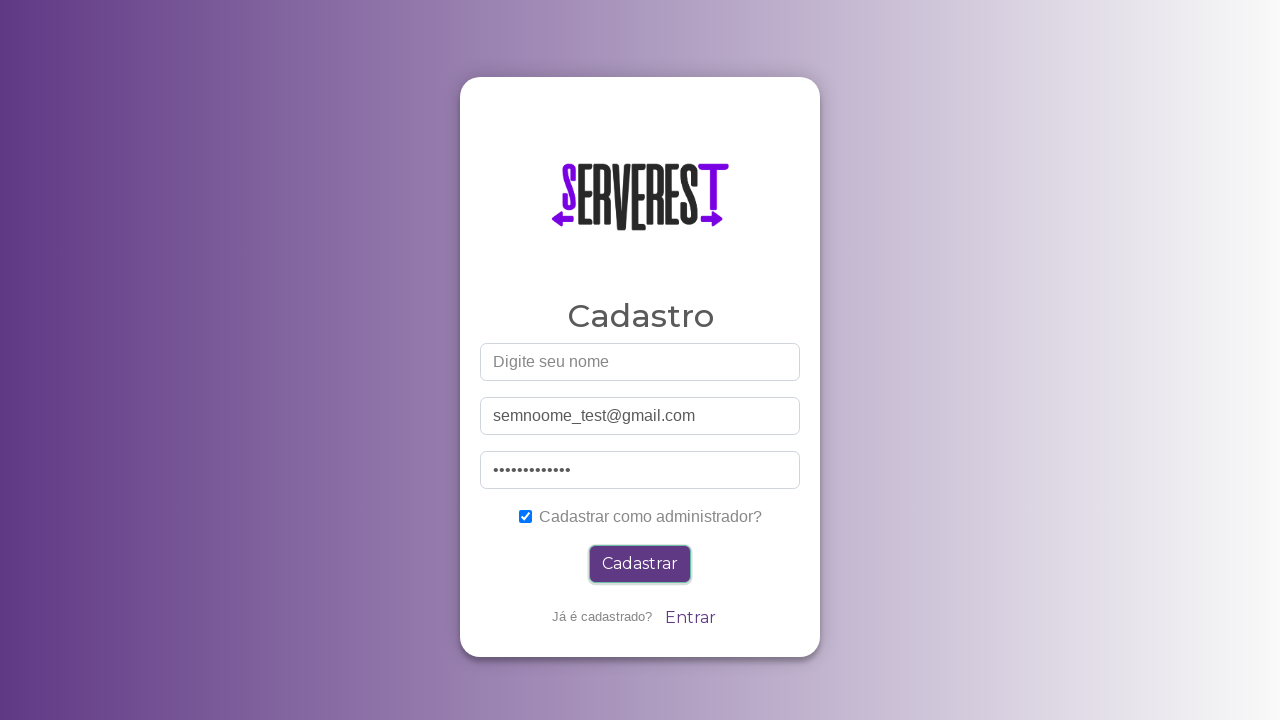

Validation error message appeared for missing name field
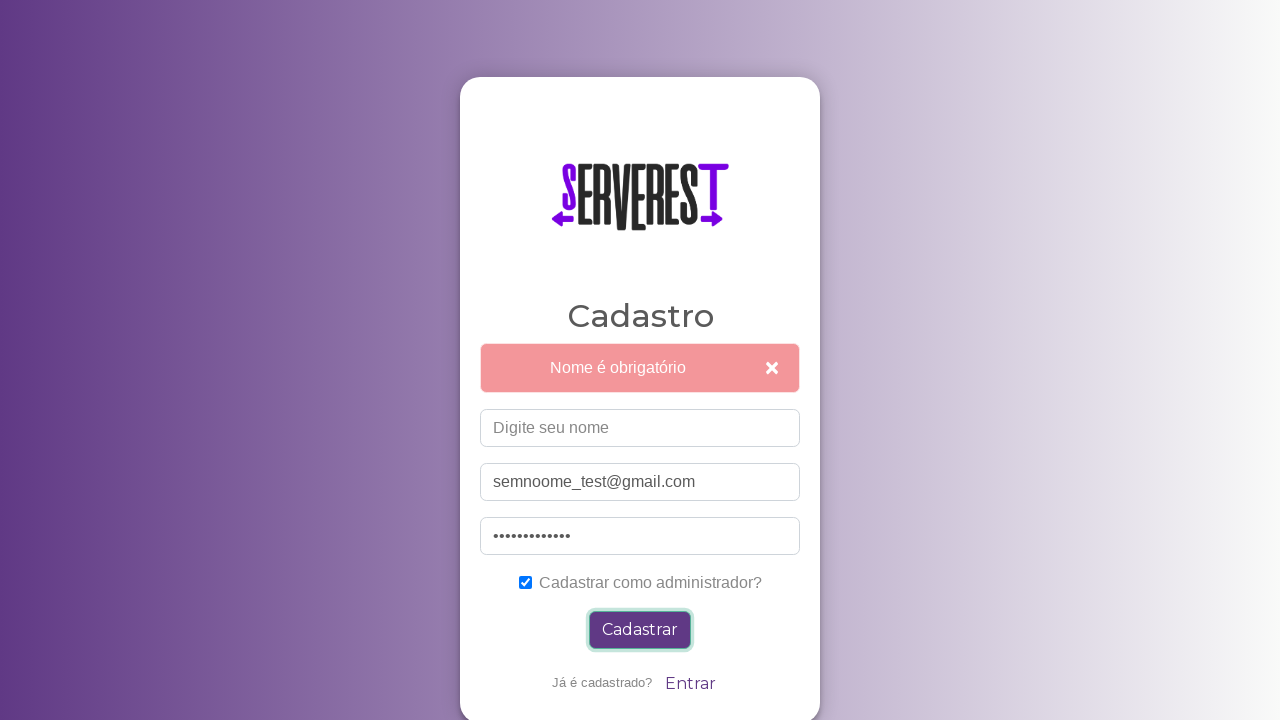

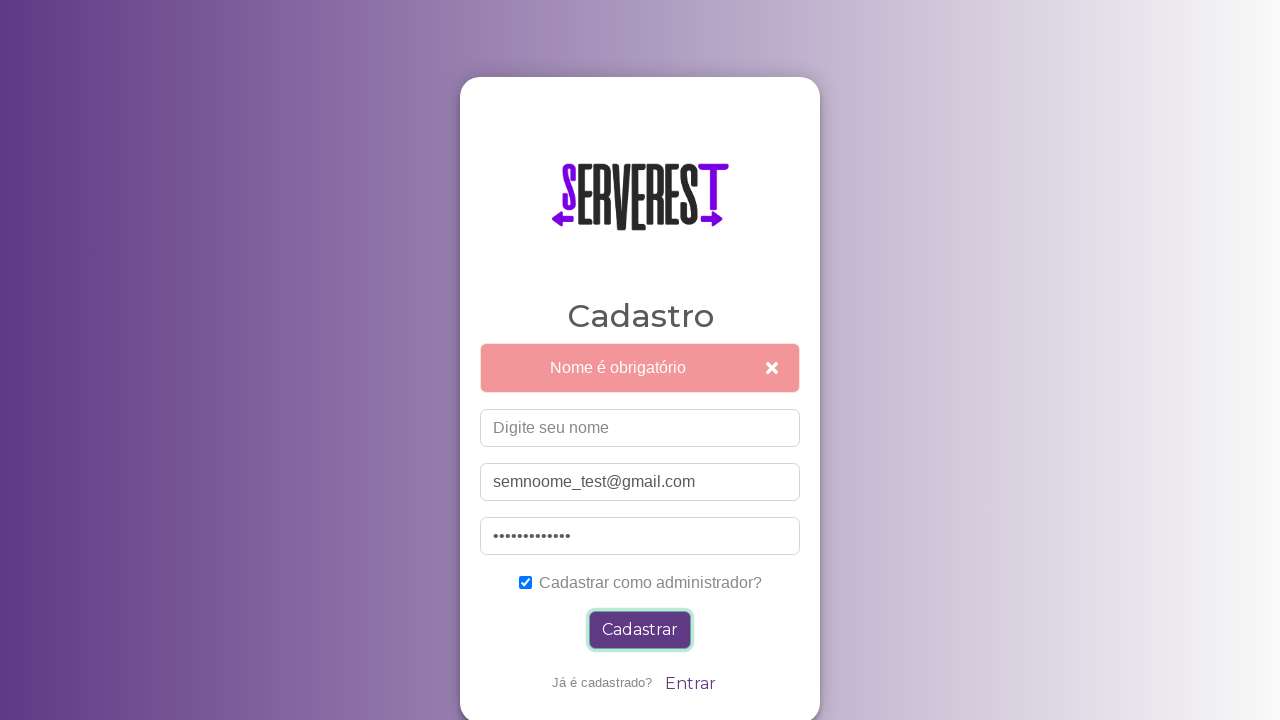